Tests mouse movement and clicking on flight origin input field, then enters airport code

Starting URL: https://www.spicejet.com/

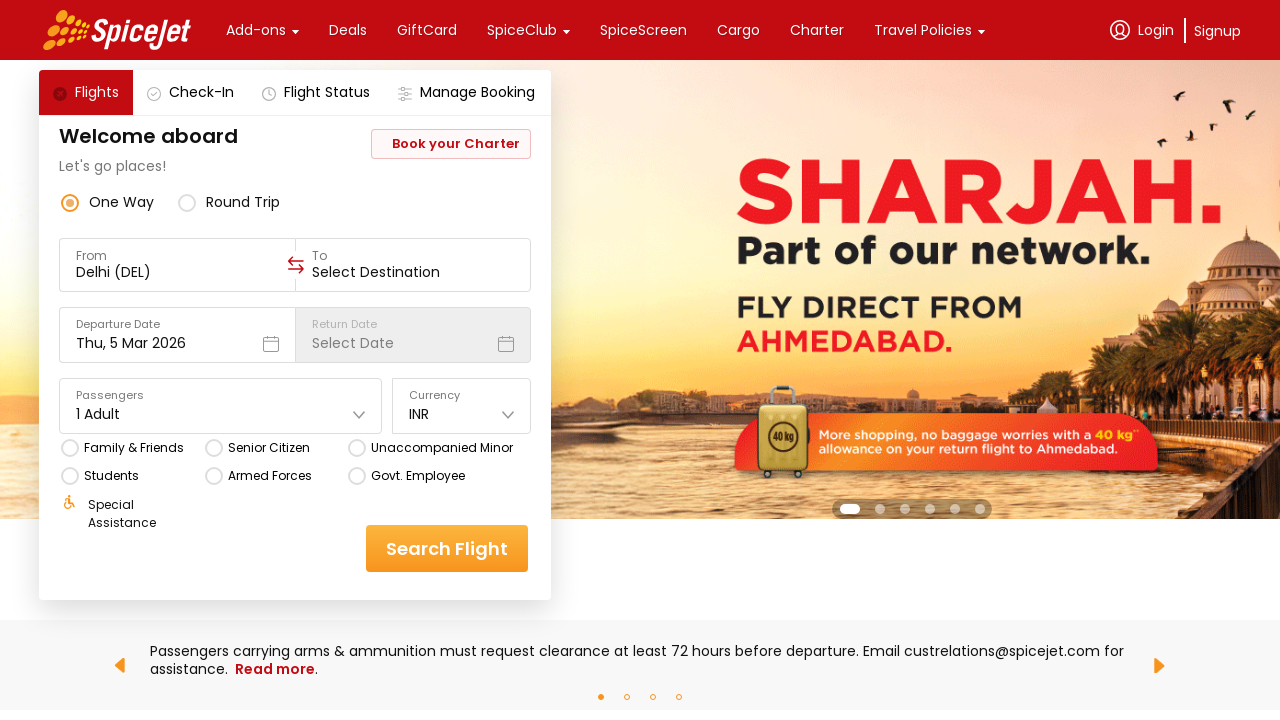

Clicked on flight origin input field at (178, 272) on xpath=//div[@data-testid='to-testID-origin']/div/div/input
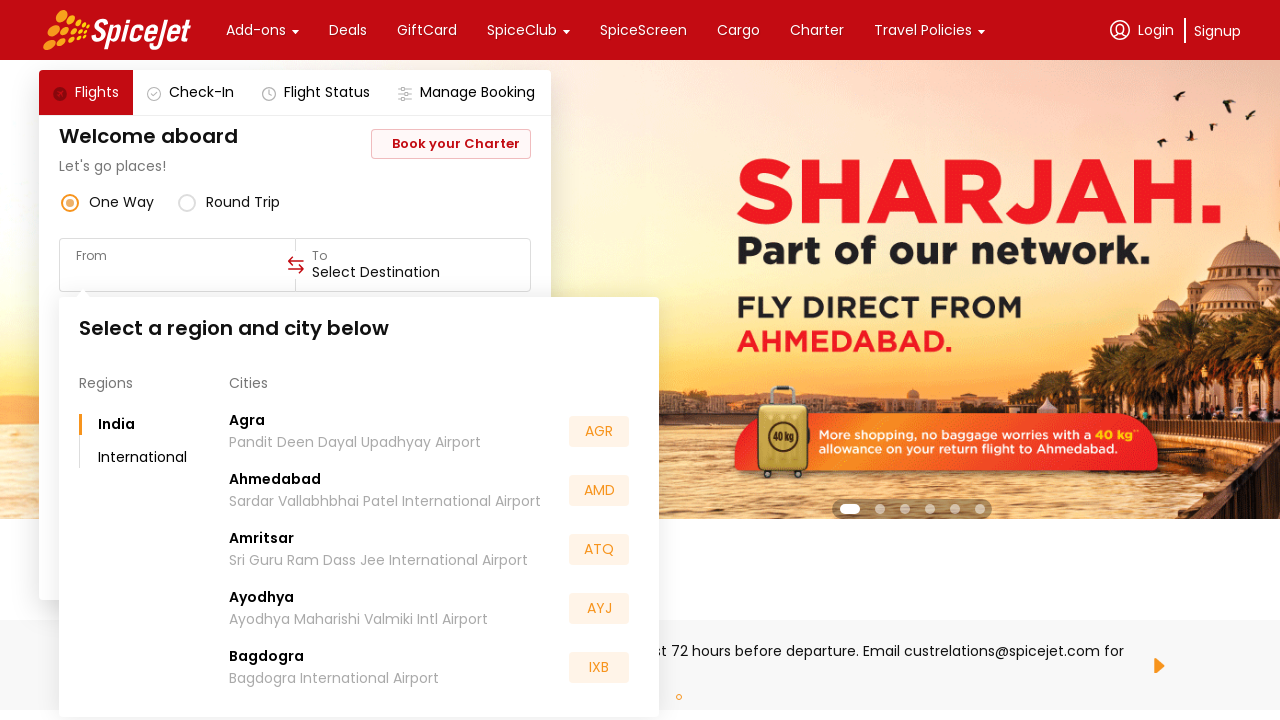

Entered airport code 'BLR' in origin field on //div[@data-testid='to-testID-origin']/div/div/input
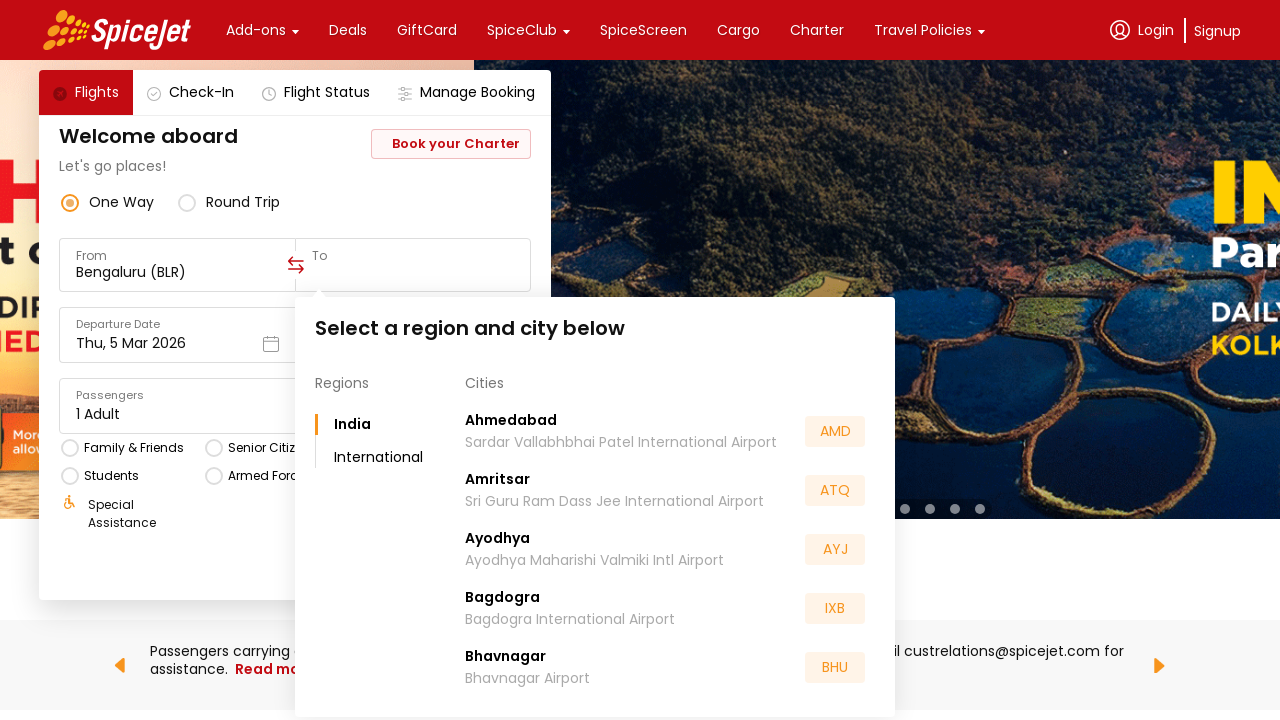

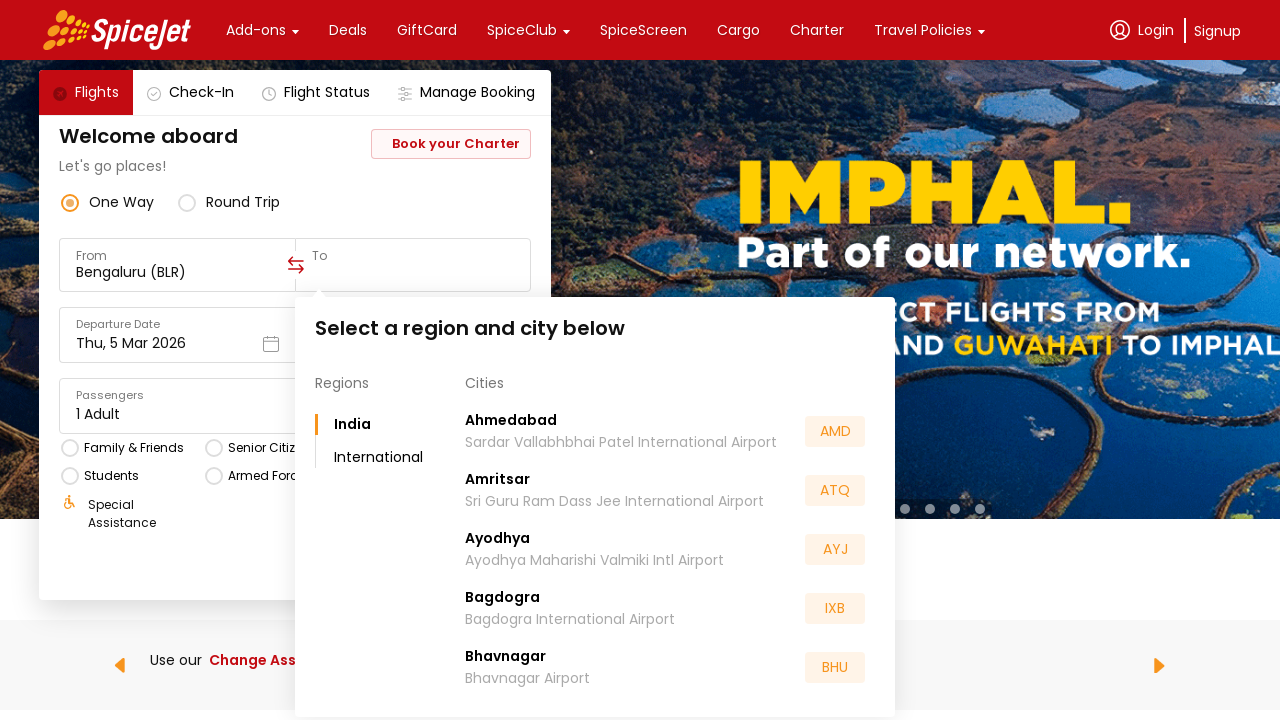